Tests that the todo counter displays the correct number of items

Starting URL: https://demo.playwright.dev/todomvc

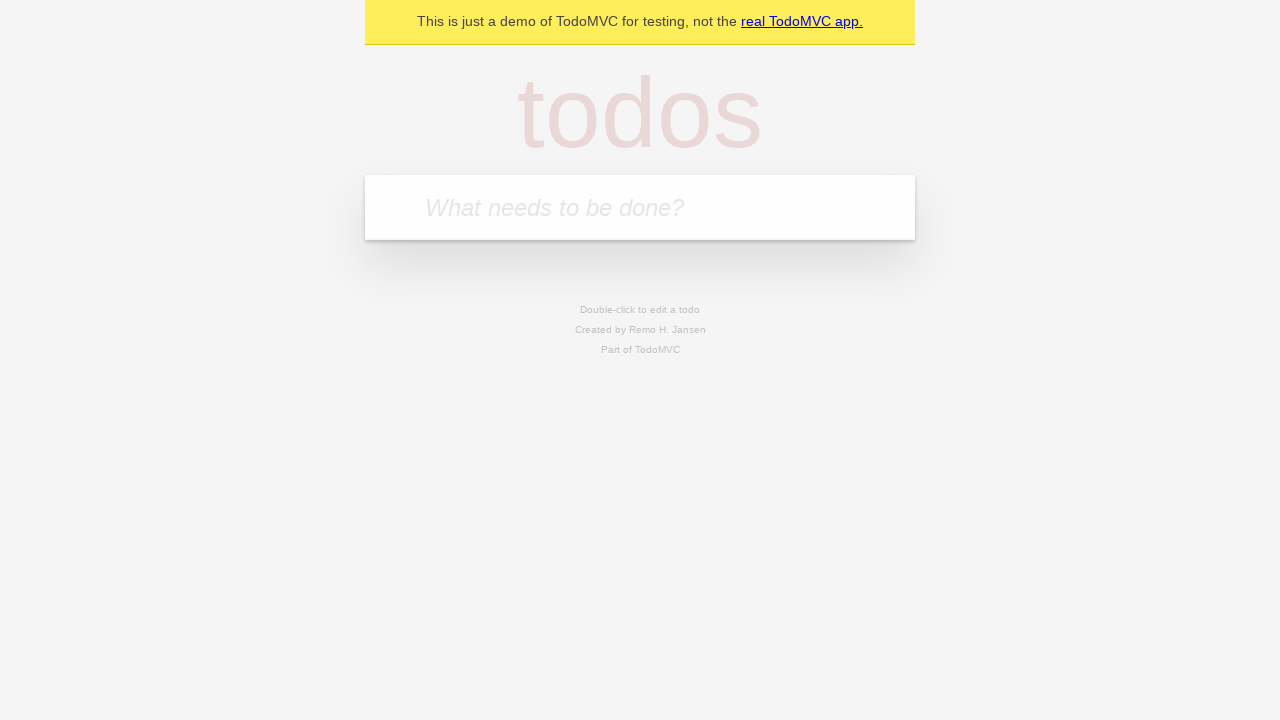

Located the todo input field
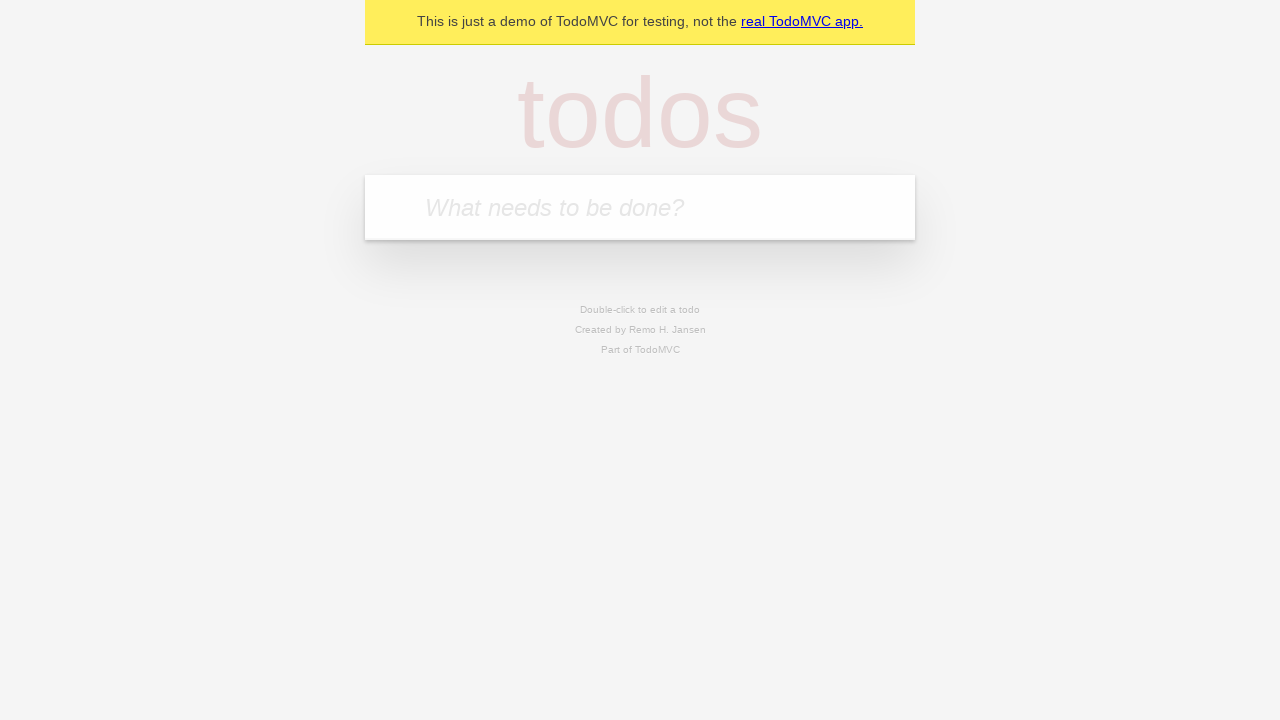

Filled todo input with 'buy some cheese' on internal:attr=[placeholder="What needs to be done?"i]
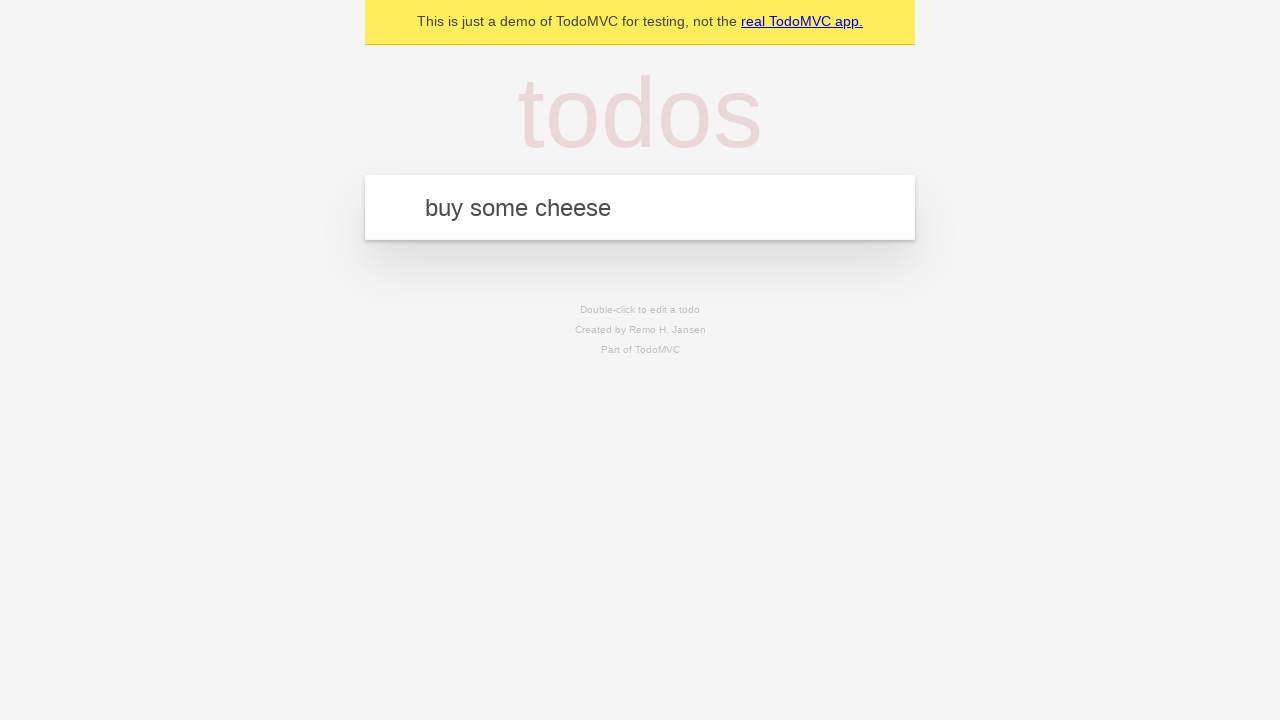

Pressed Enter to create first todo item on internal:attr=[placeholder="What needs to be done?"i]
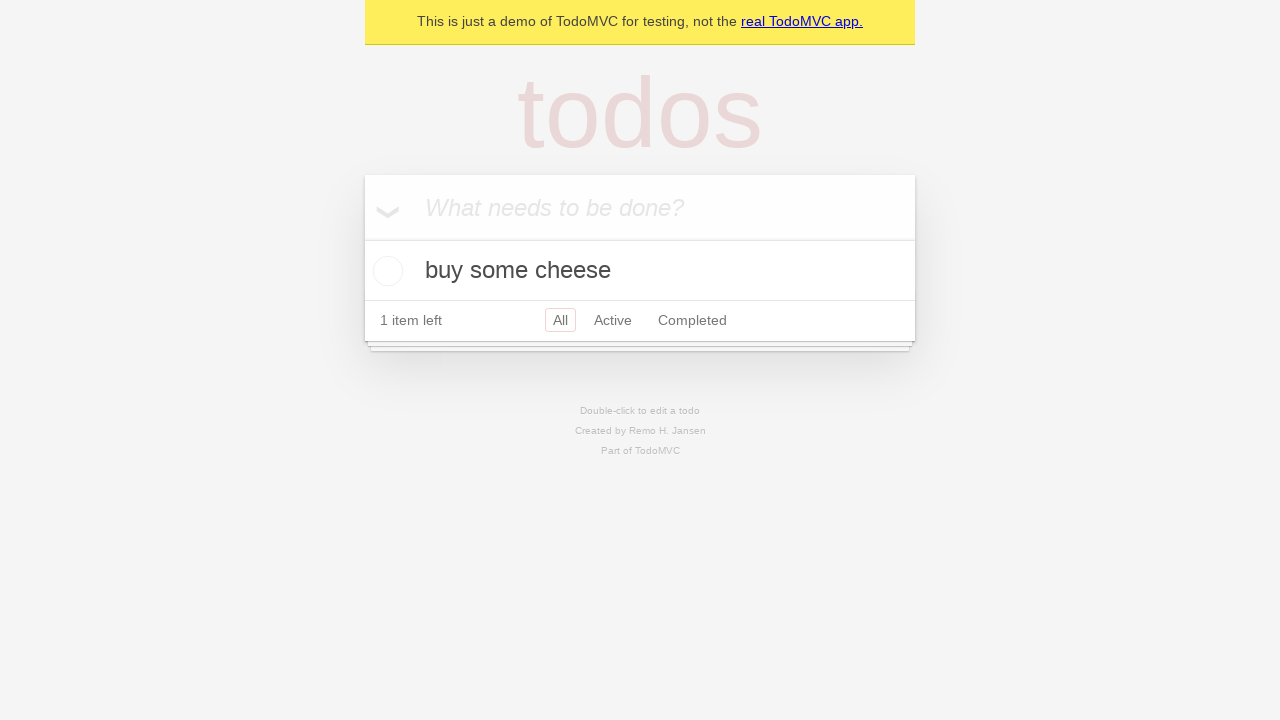

Todo counter element loaded
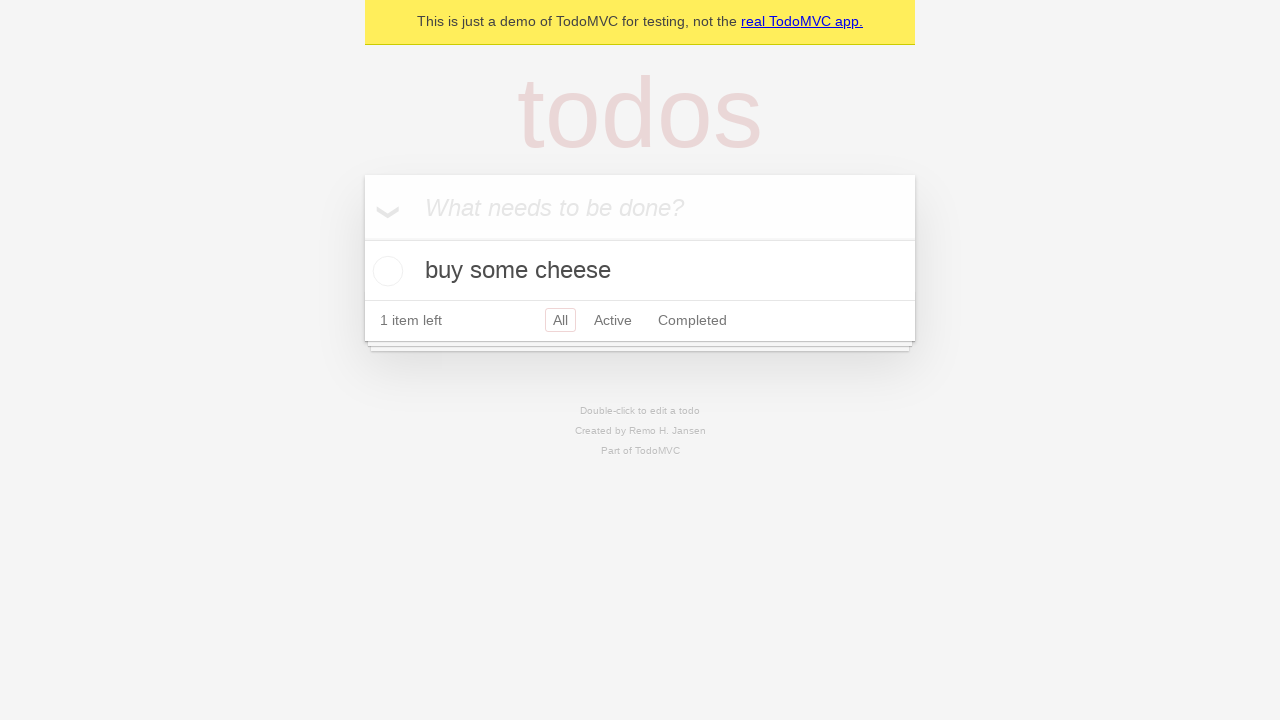

Filled todo input with 'feed the cat' on internal:attr=[placeholder="What needs to be done?"i]
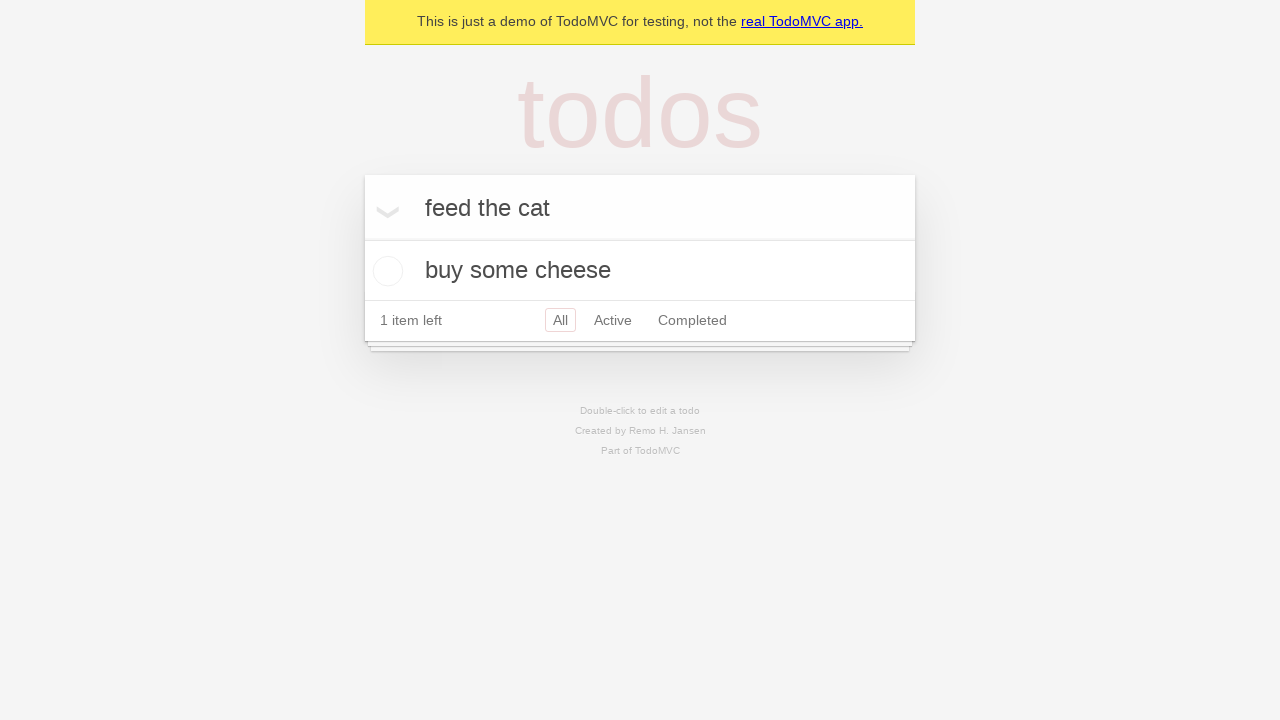

Pressed Enter to create second todo item on internal:attr=[placeholder="What needs to be done?"i]
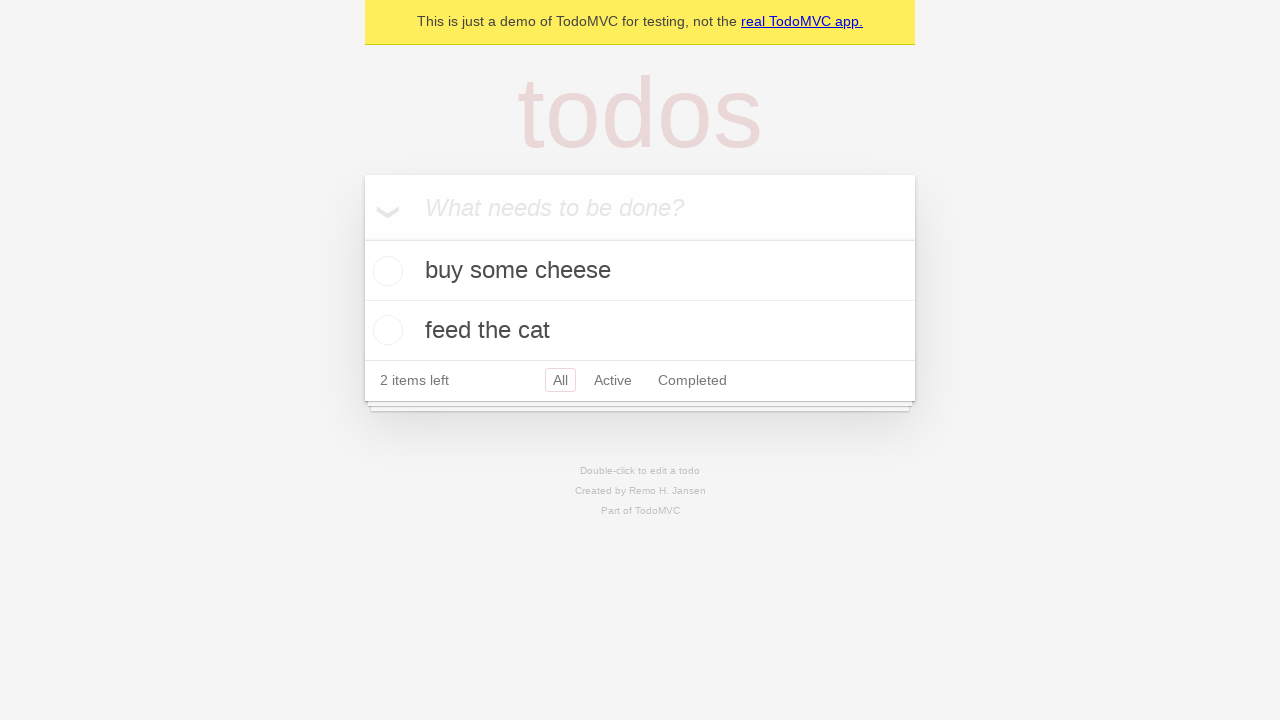

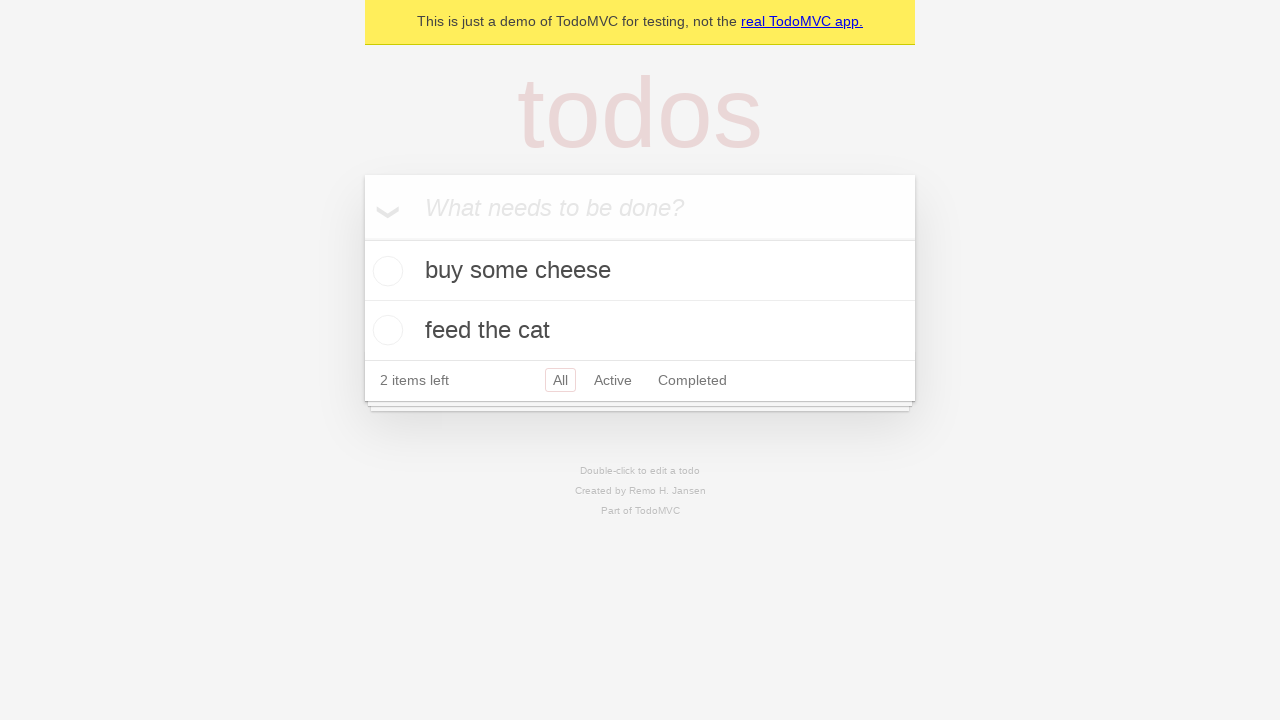